Tests UI element states by checking if elements are displayed, selecting a radio button, and verifying element enablement status

Starting URL: https://rahulshettyacademy.com/AutomationPractice/

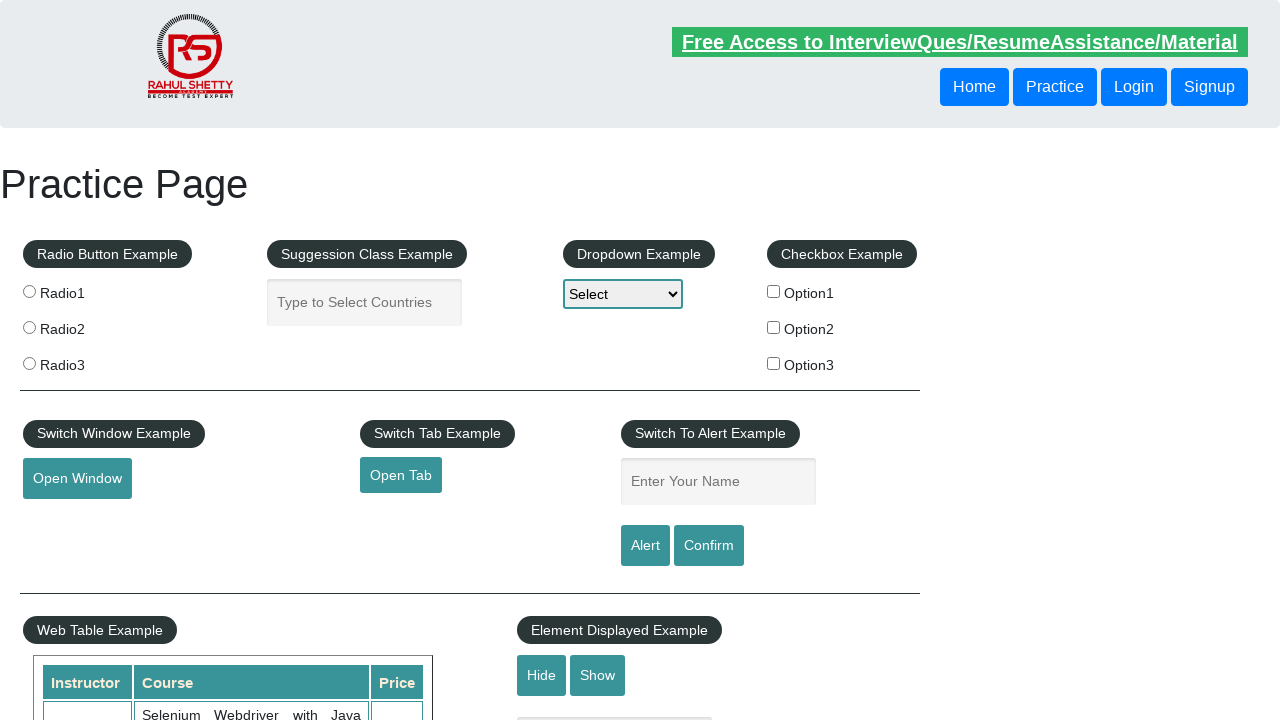

Checked if select class fieldset legend is displayed
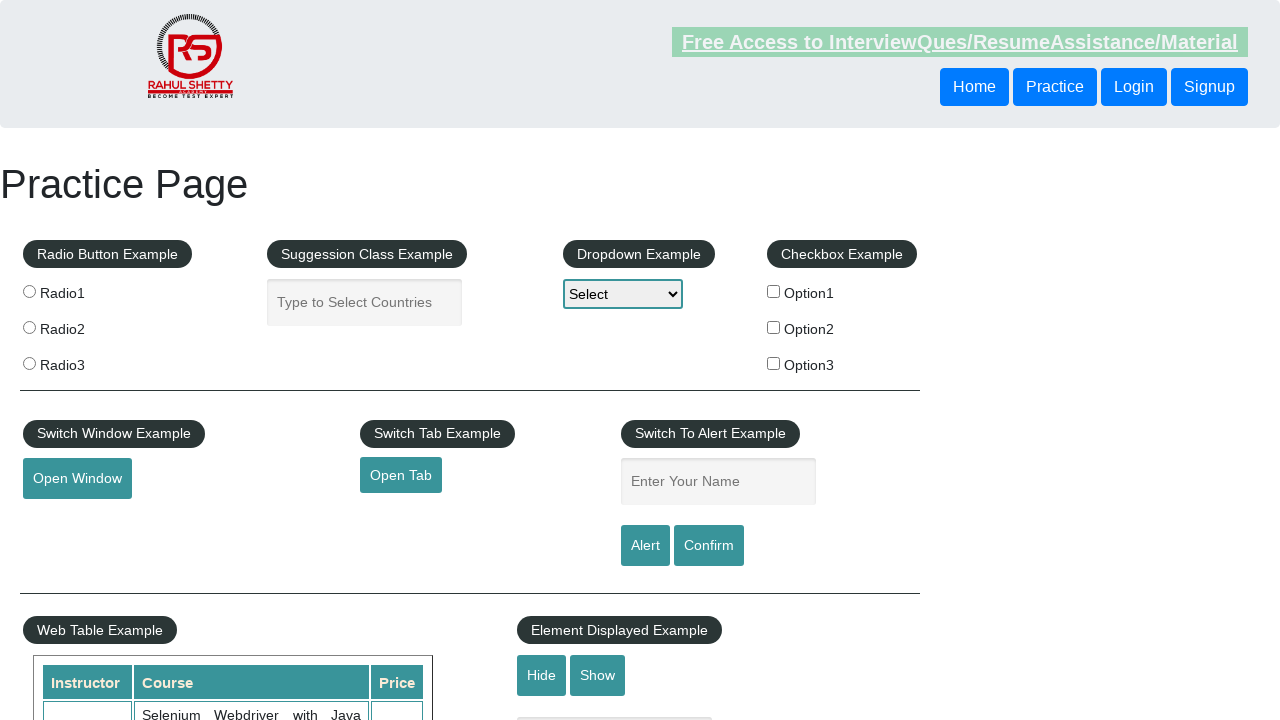

Clicked on radio button 1 at (29, 291) on xpath=//*[@value='radio1'][@name='radioButton']
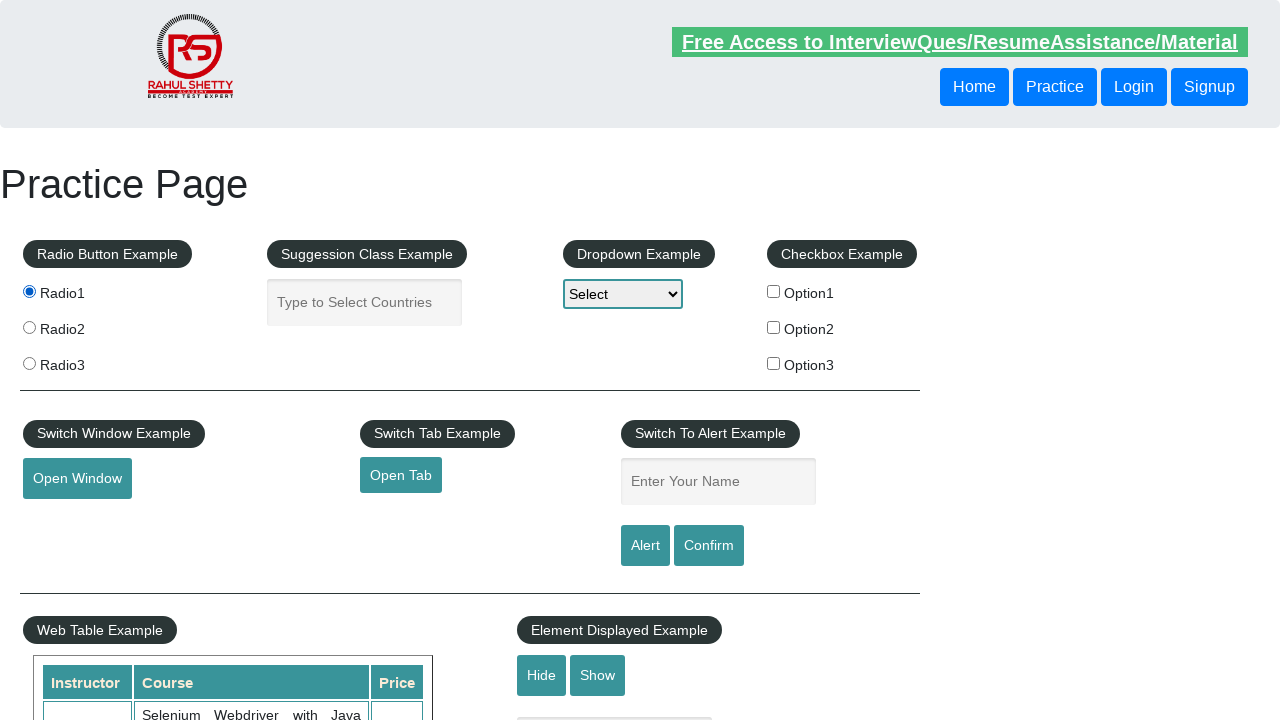

Verified that radio button 1 is selected
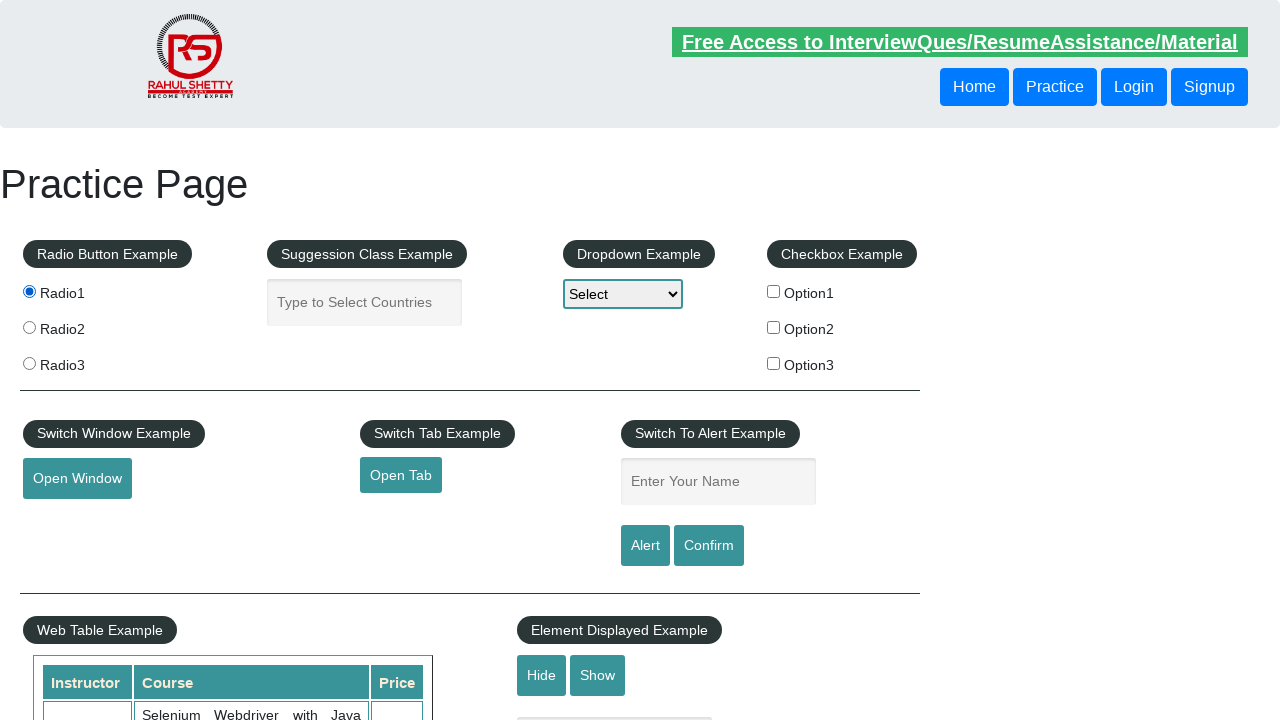

Checked if open window button is enabled
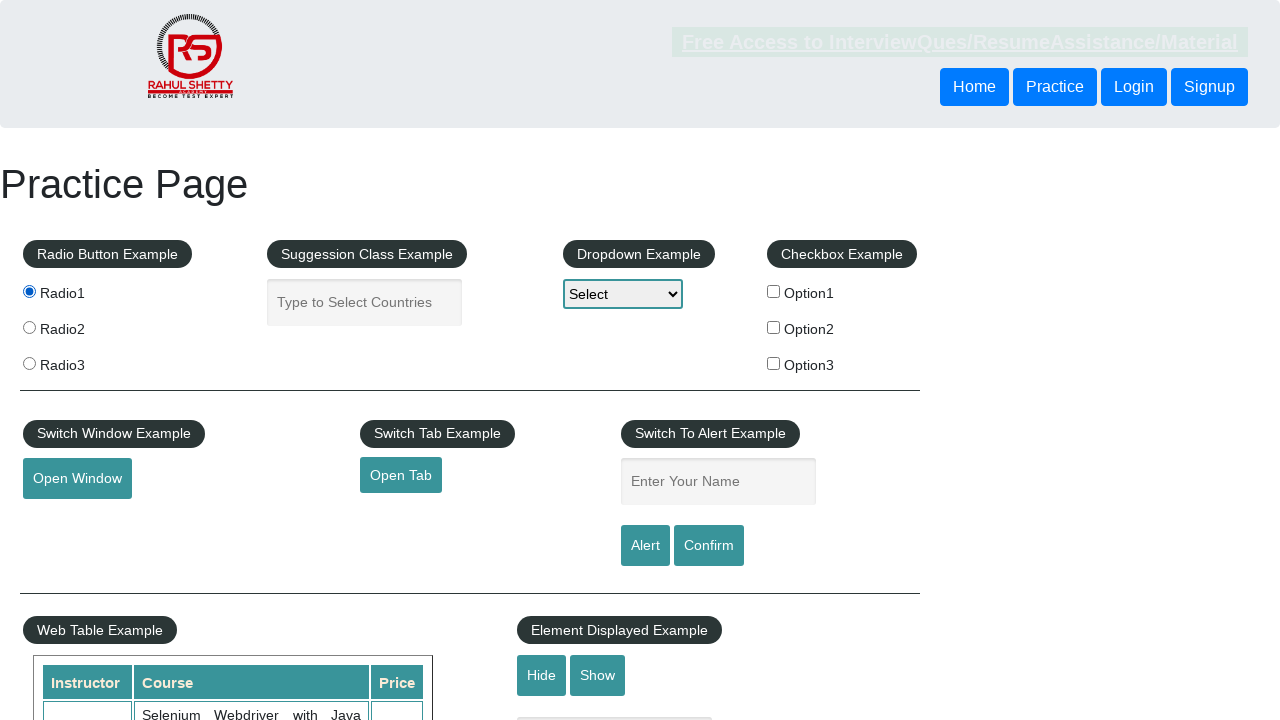

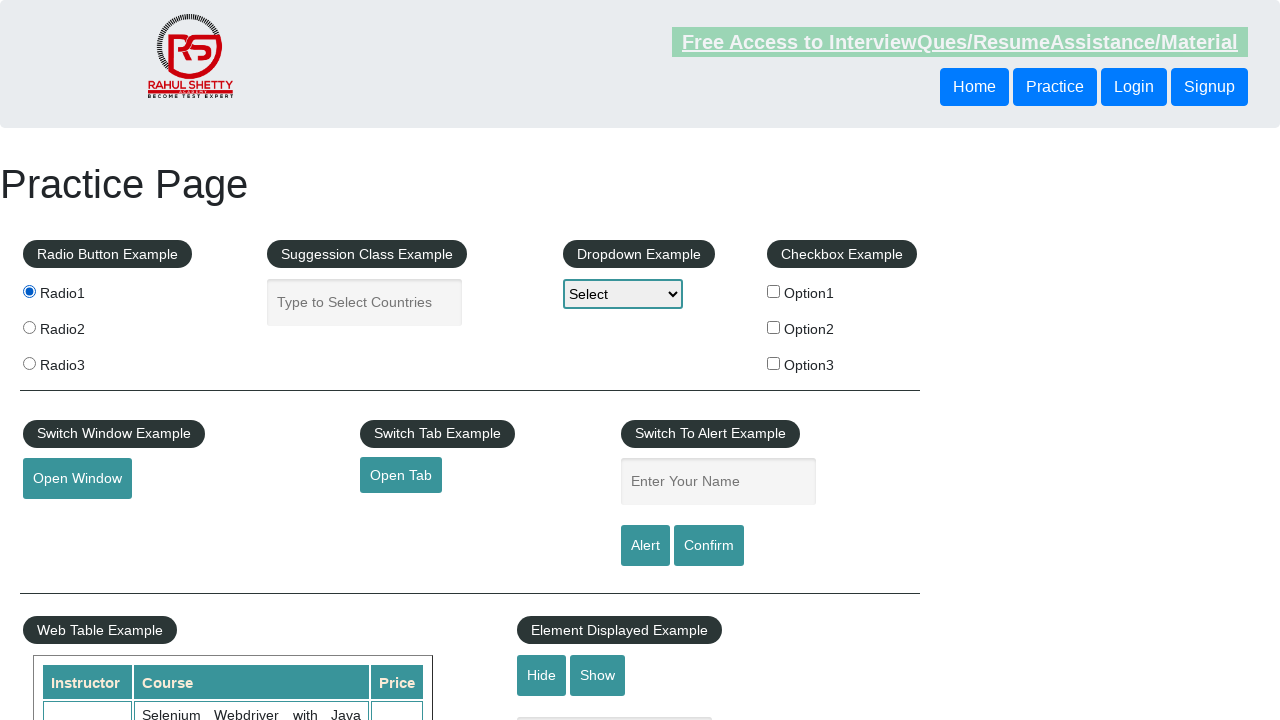